Tests iframe handling by switching into an iframe, reading text content, then switching back to main content and clicking a link

Starting URL: https://codenboxautomationlab.com/practice/

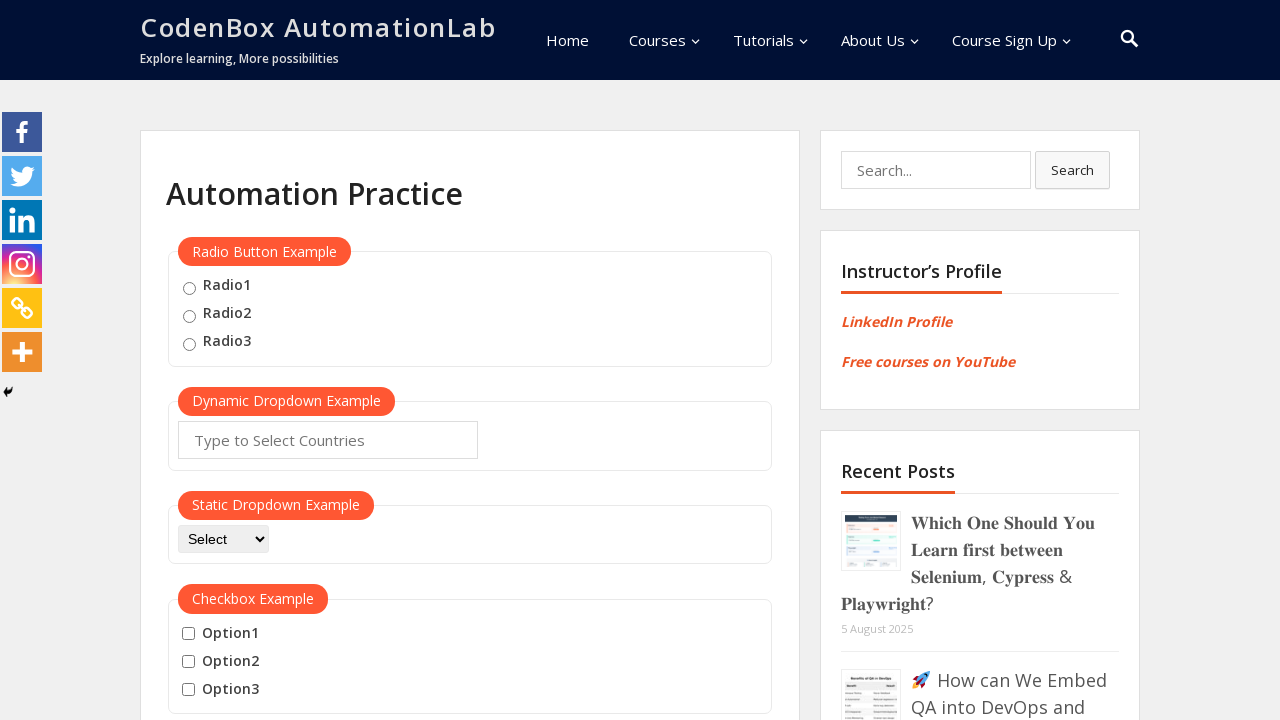

Retrieved all iframes from the page
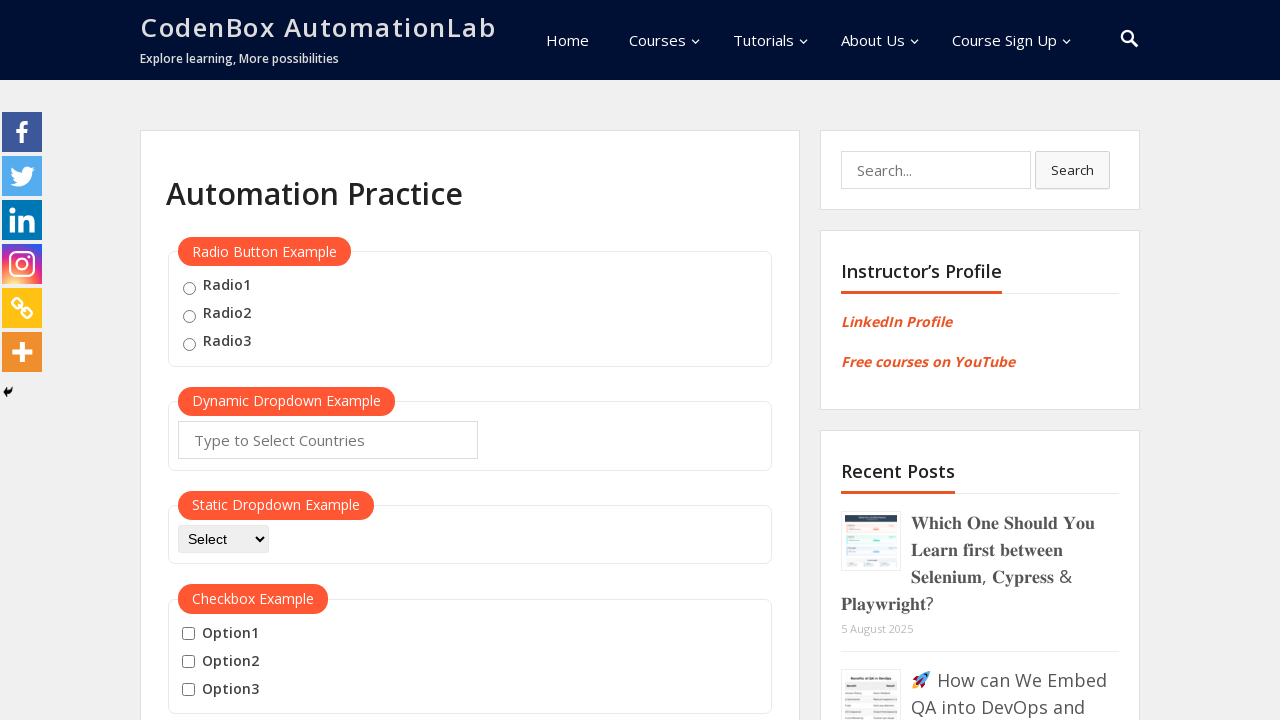

Located the first iframe on the page
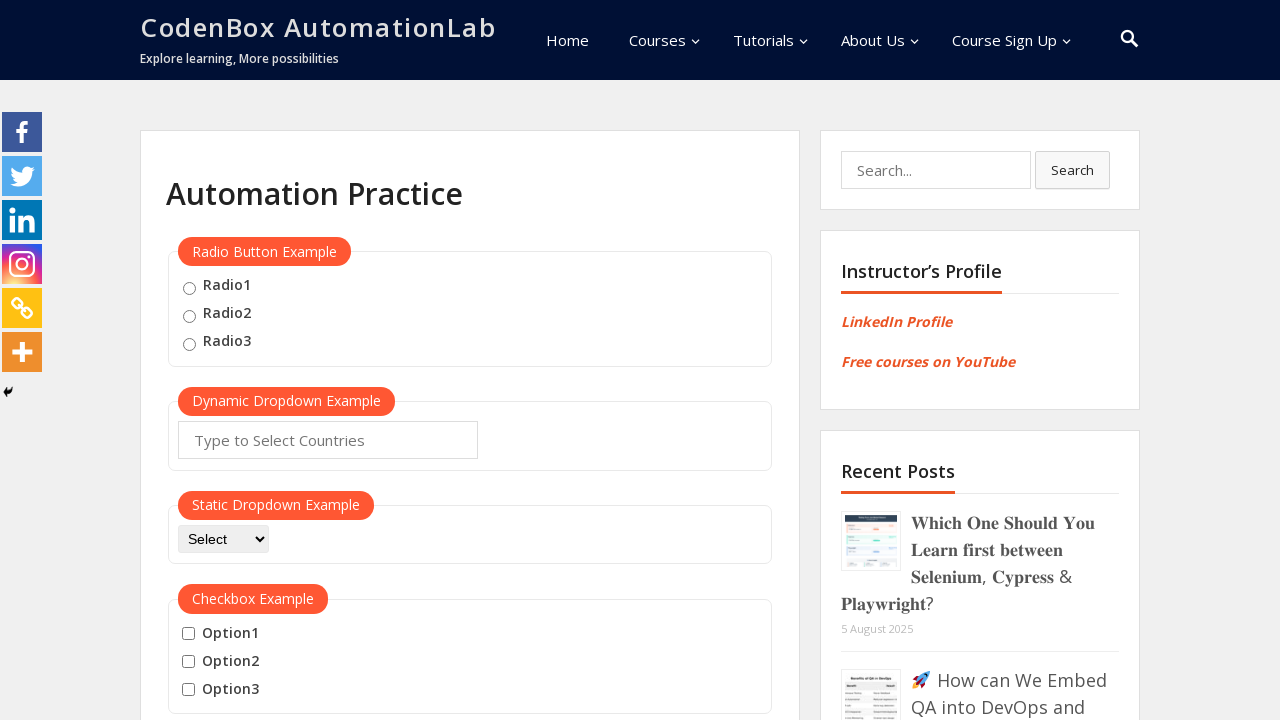

Extracted text content from iframe: '
                Awesome features            '
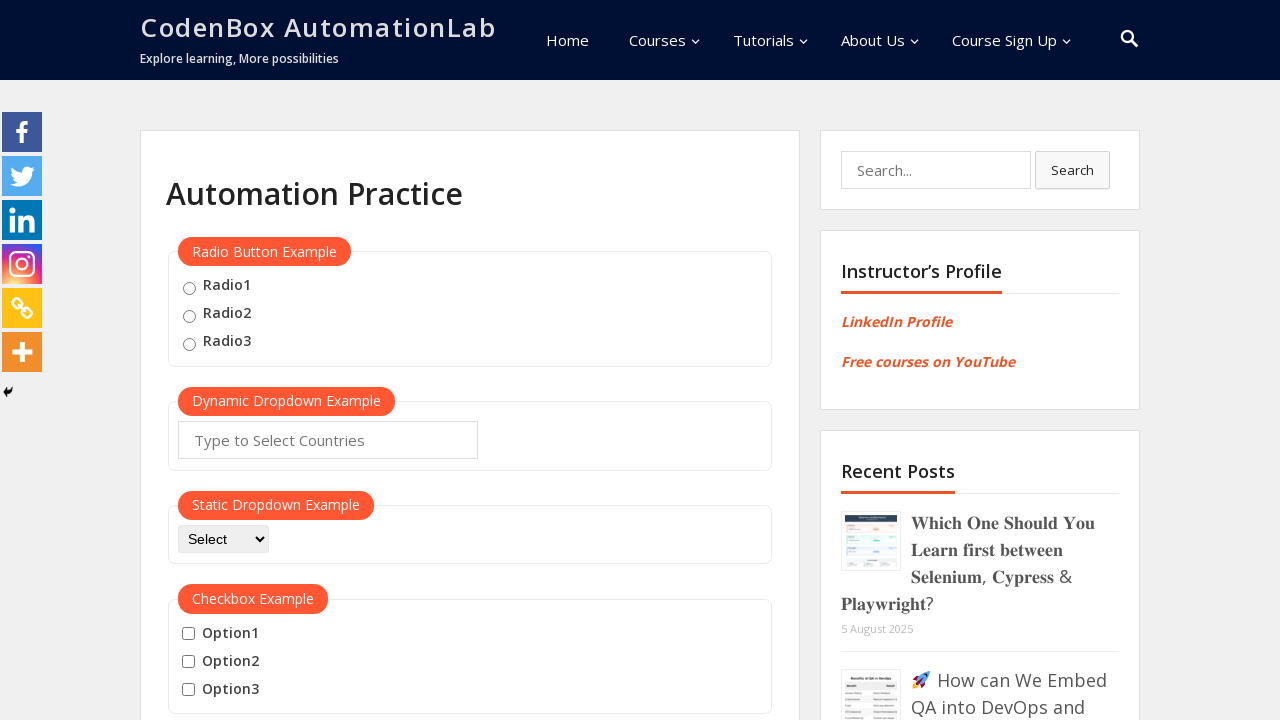

Printed features text to console
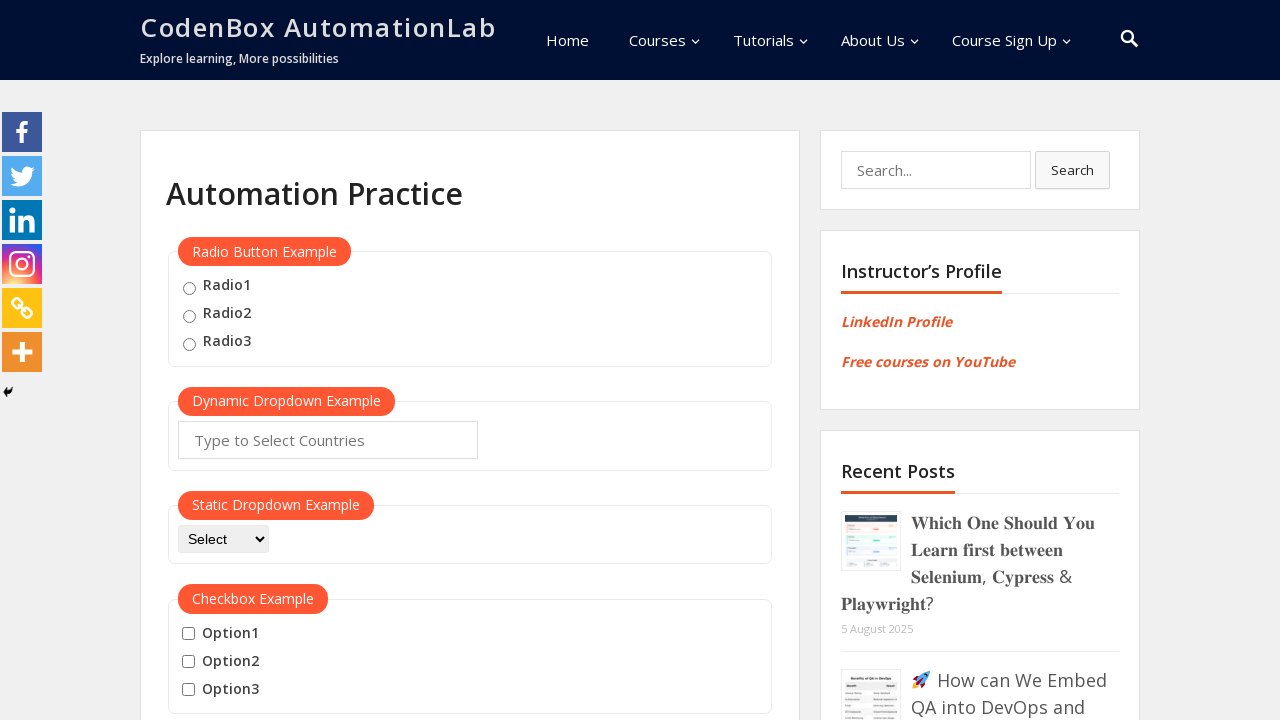

Clicked LinkedIn Profile link in main content at (896, 322) on a:has-text('LinkedIn Profile')
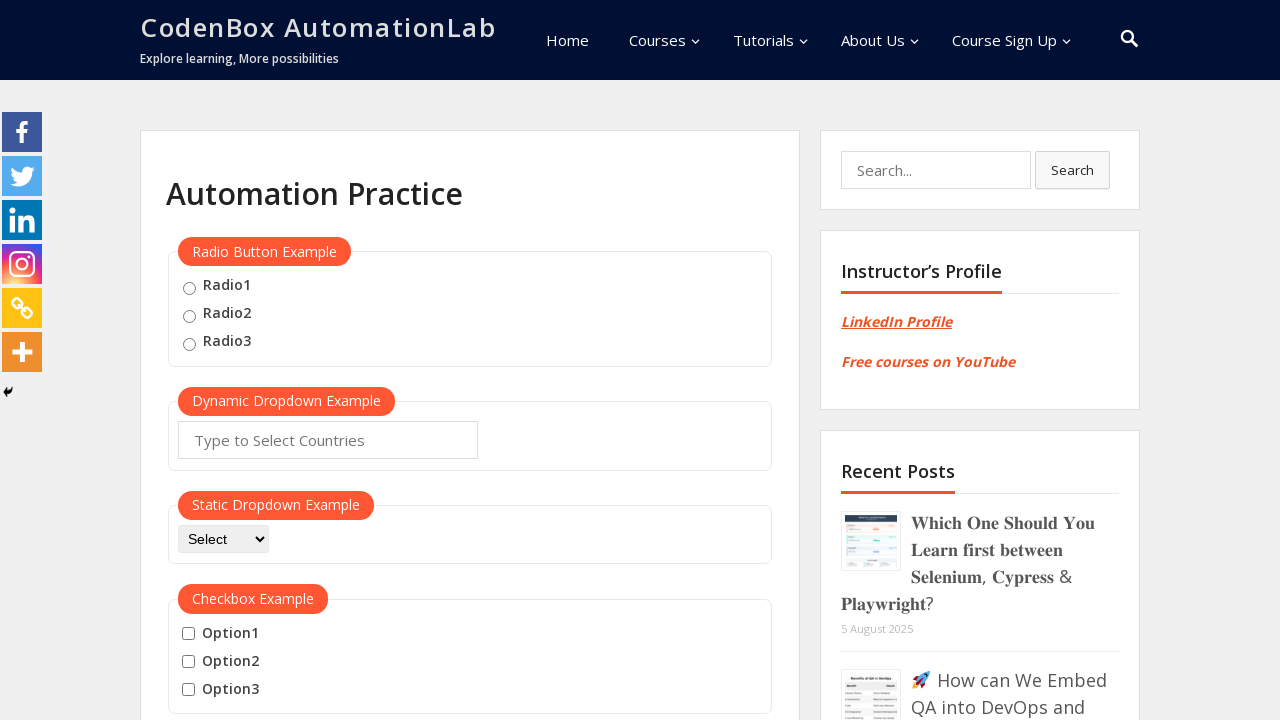

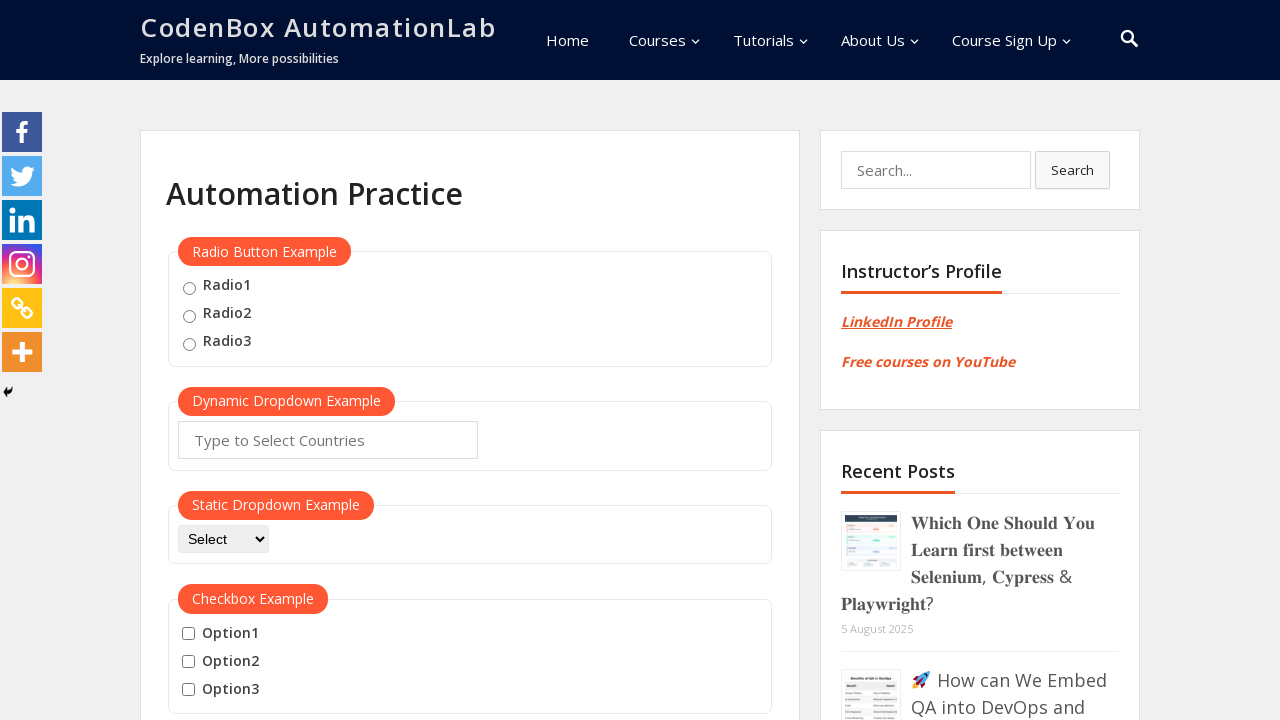